Navigates to a practice page and verifies the page loads by checking the title

Starting URL: https://rahulshettyacademy.com/loginpagePractise/

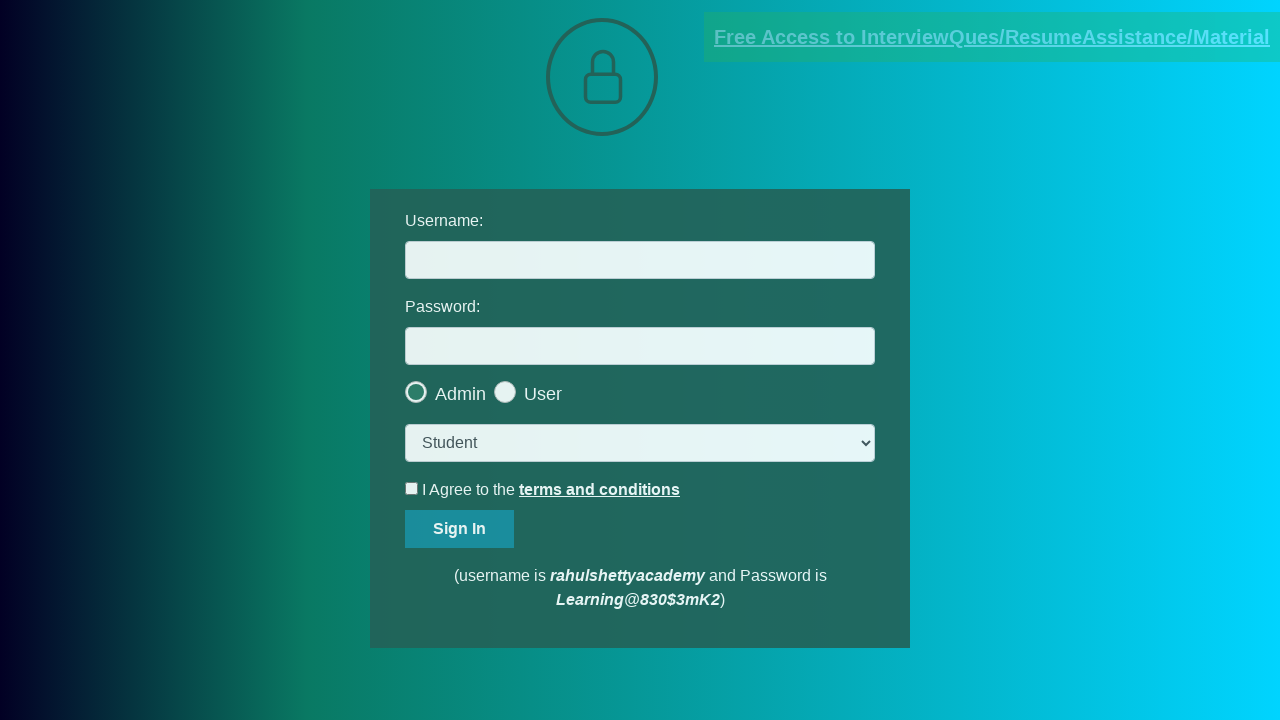

Retrieved page title
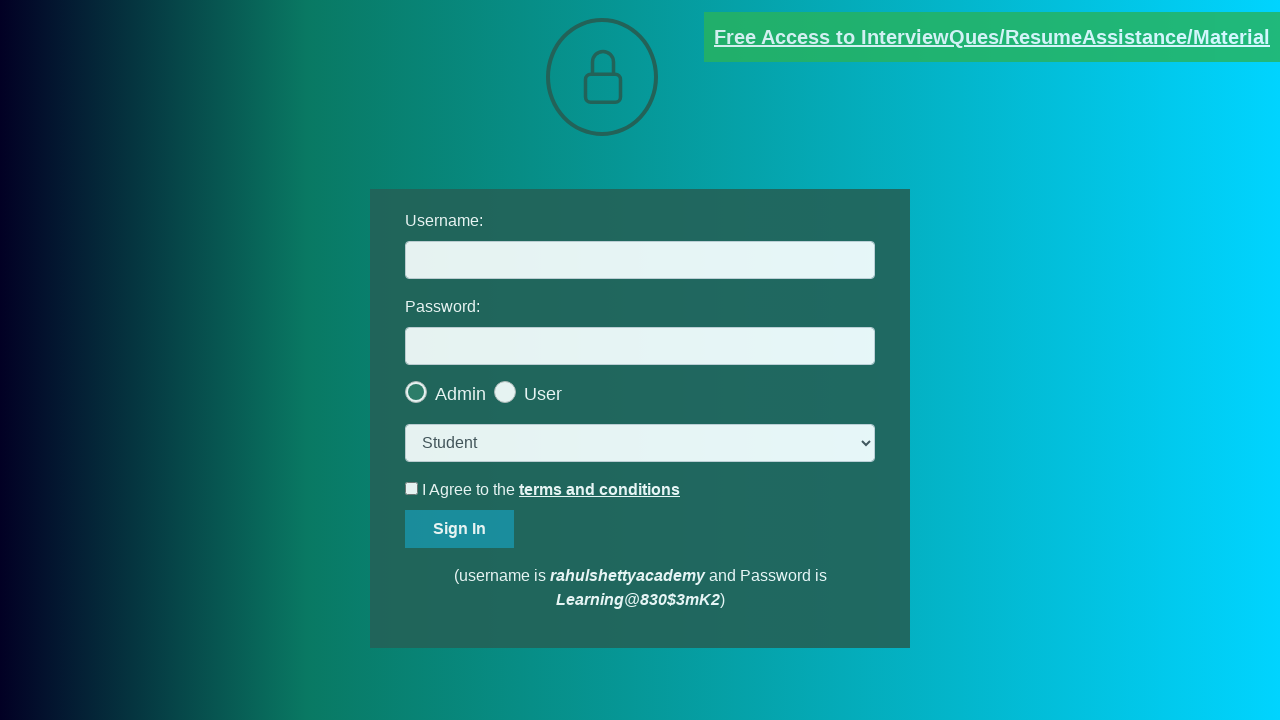

Printed page title to console
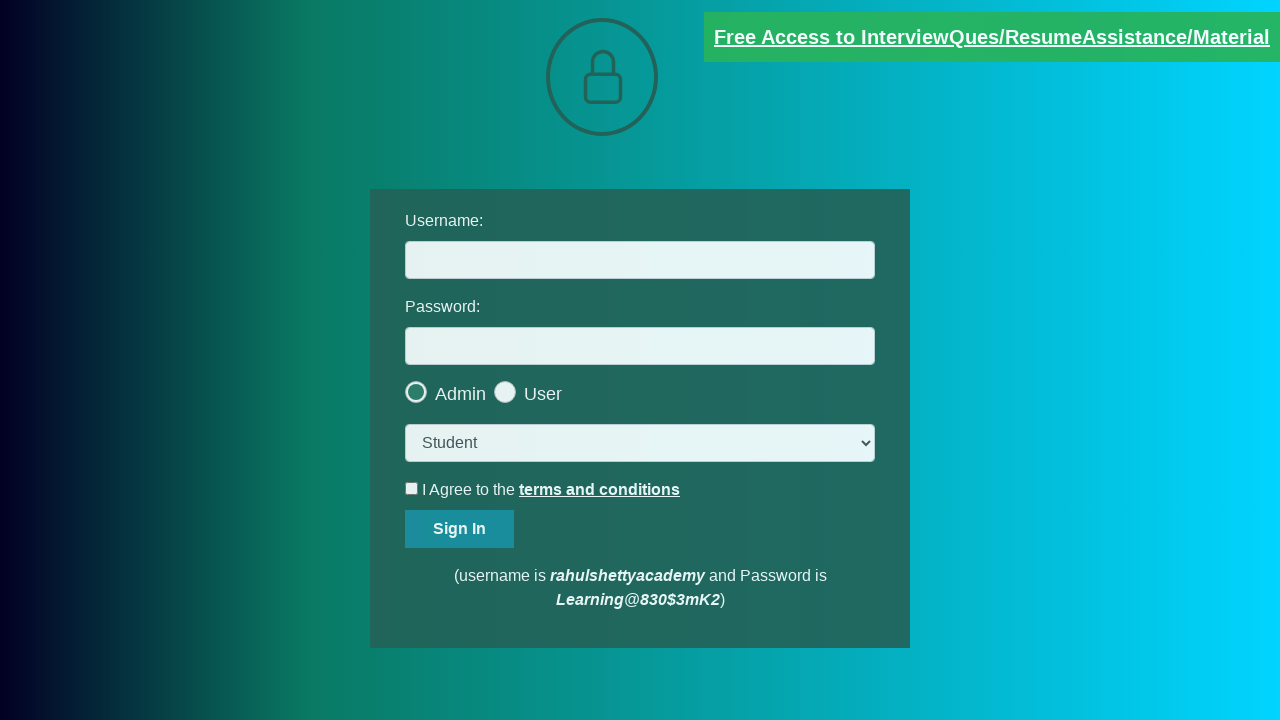

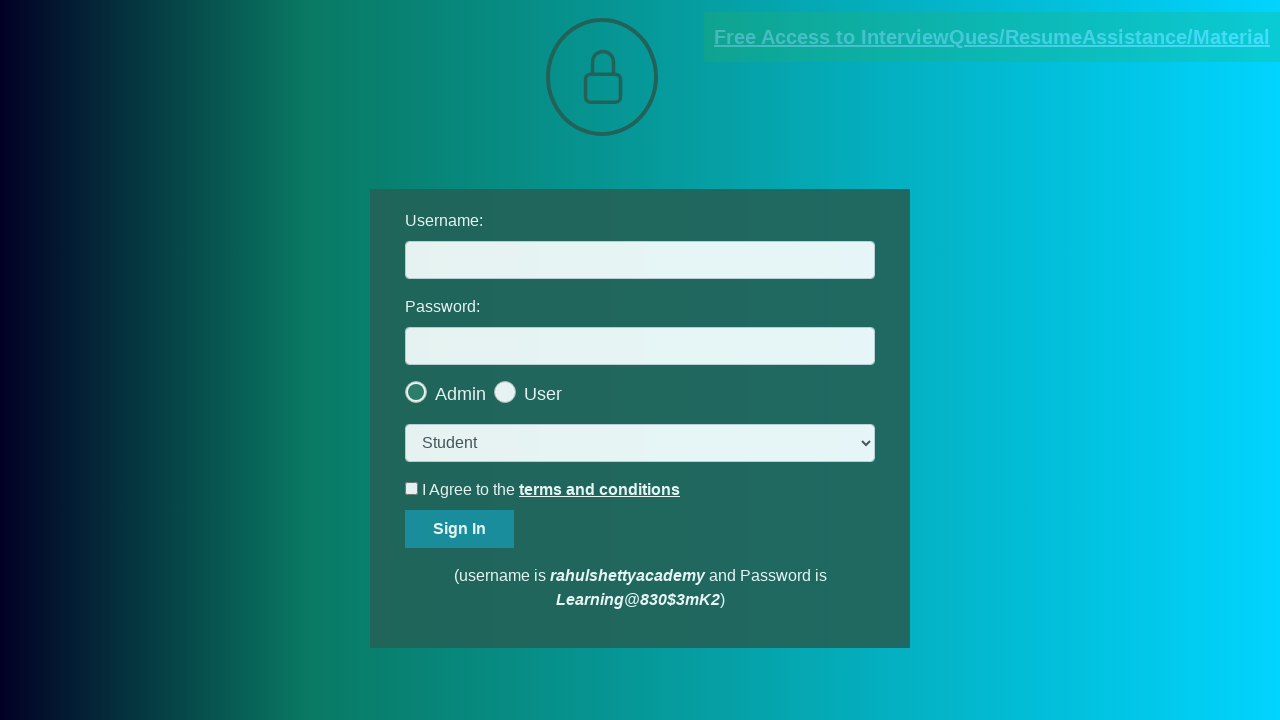